Verifies that the Gündem (agenda/news) page loads correctly and contains a heading with "gündem" text

Starting URL: https://egundem.com/gundem

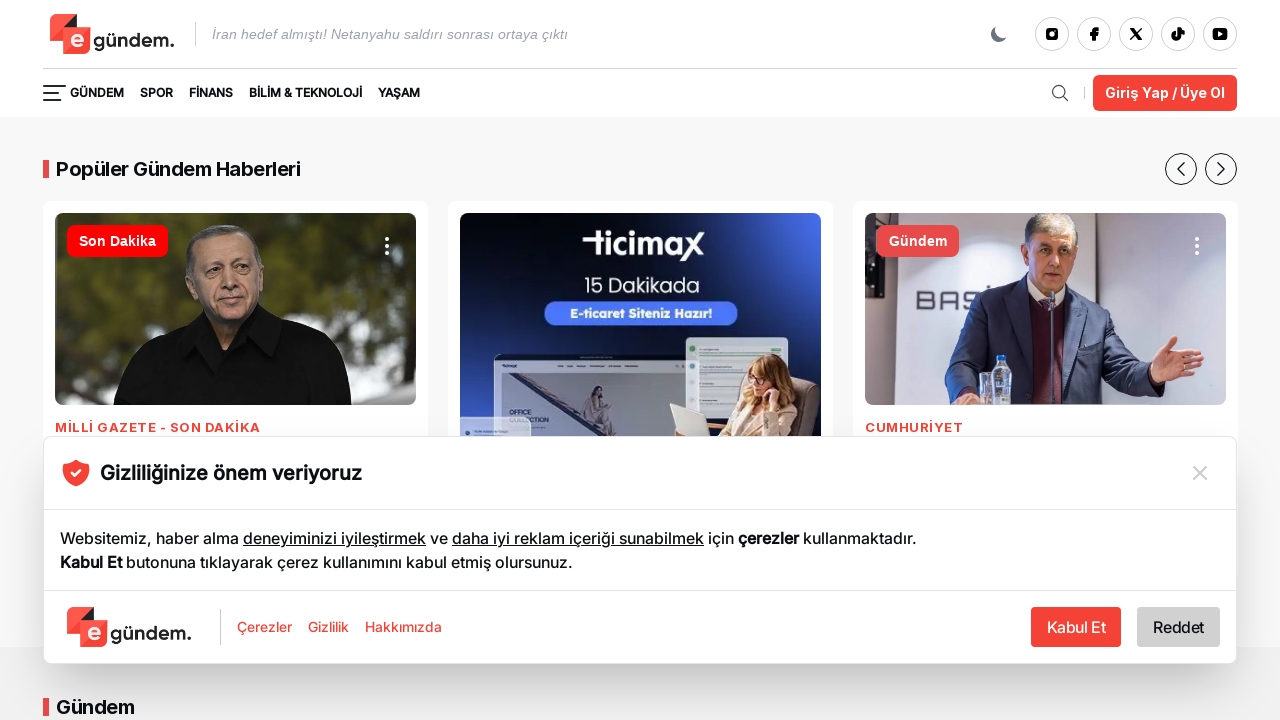

Navigated to Gündem page at https://egundem.com/gundem
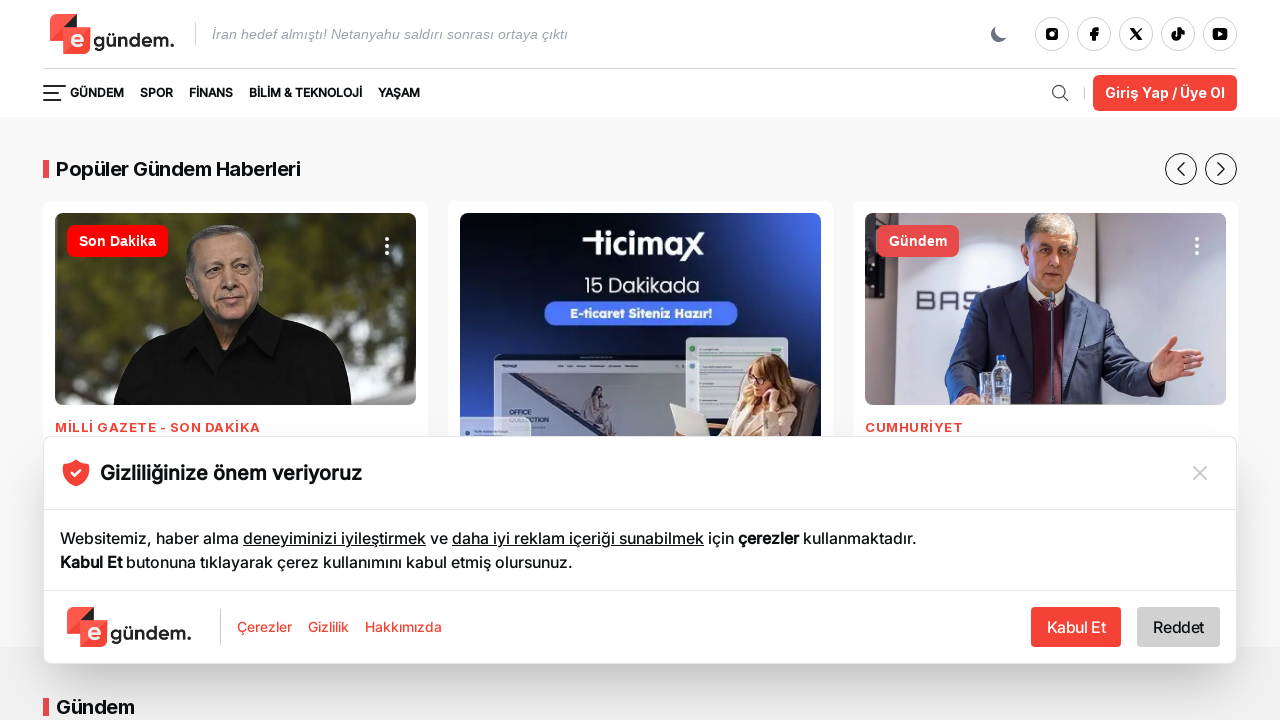

Verified that URL contains '/gundem'
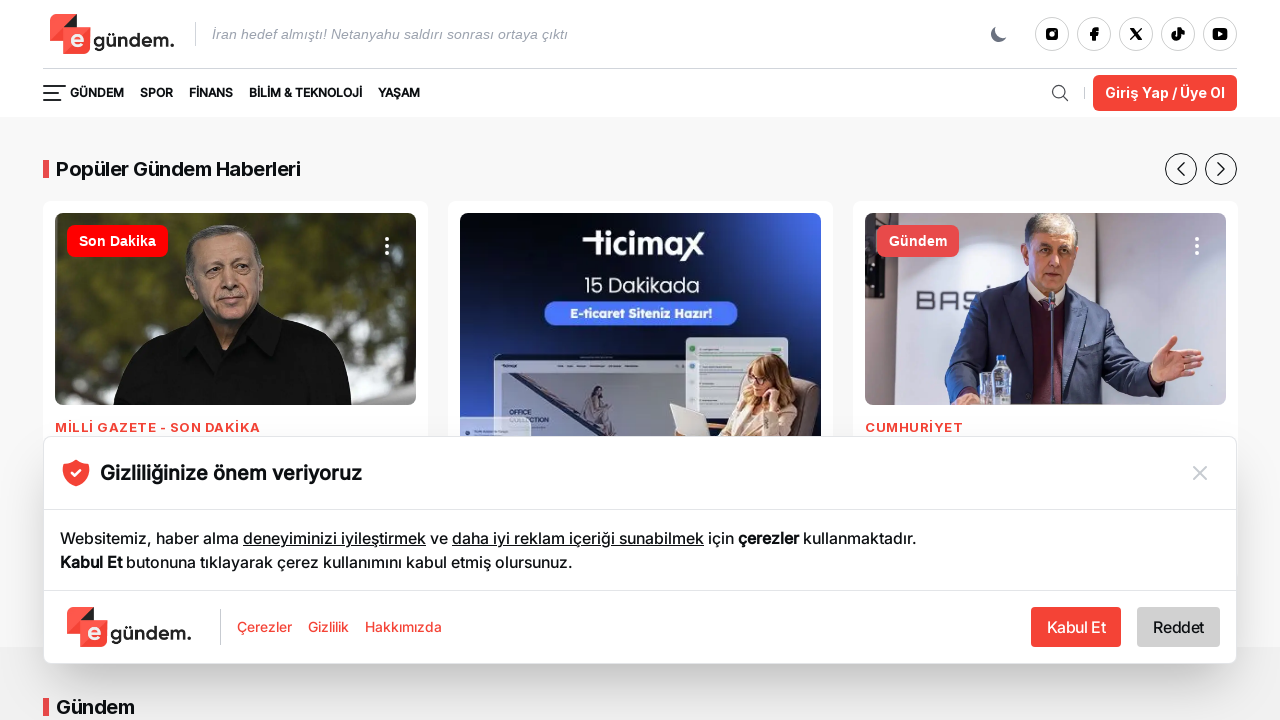

Waited for and found h1 heading containing 'Gündem' text
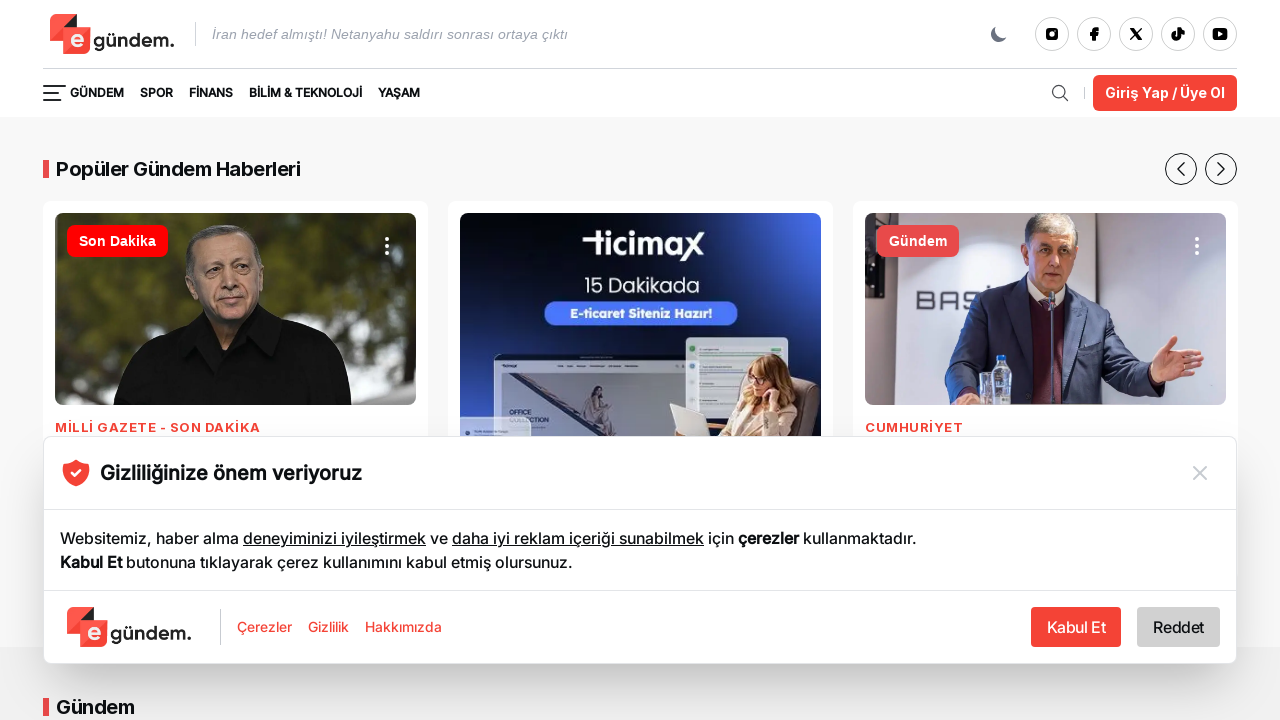

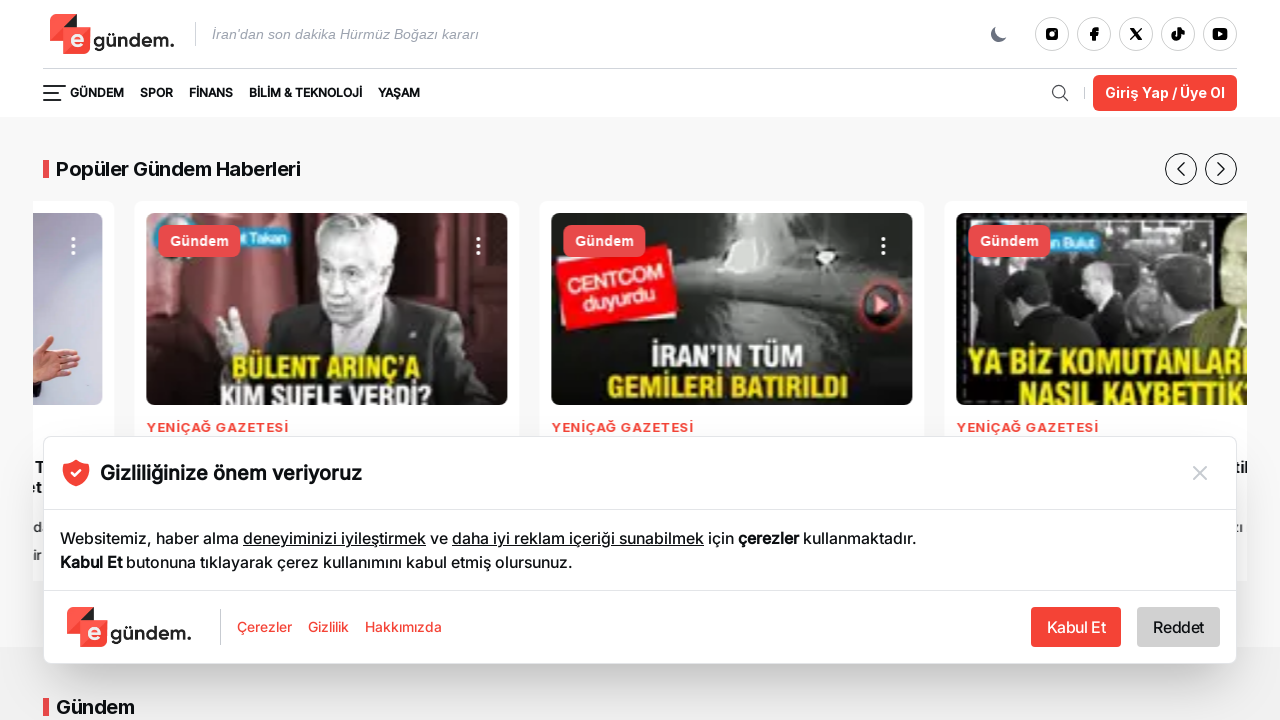